Tests NuGet package search functionality by entering "yaml" as search query and clicking the search button, then verifying packages are displayed

Starting URL: https://nuget.org

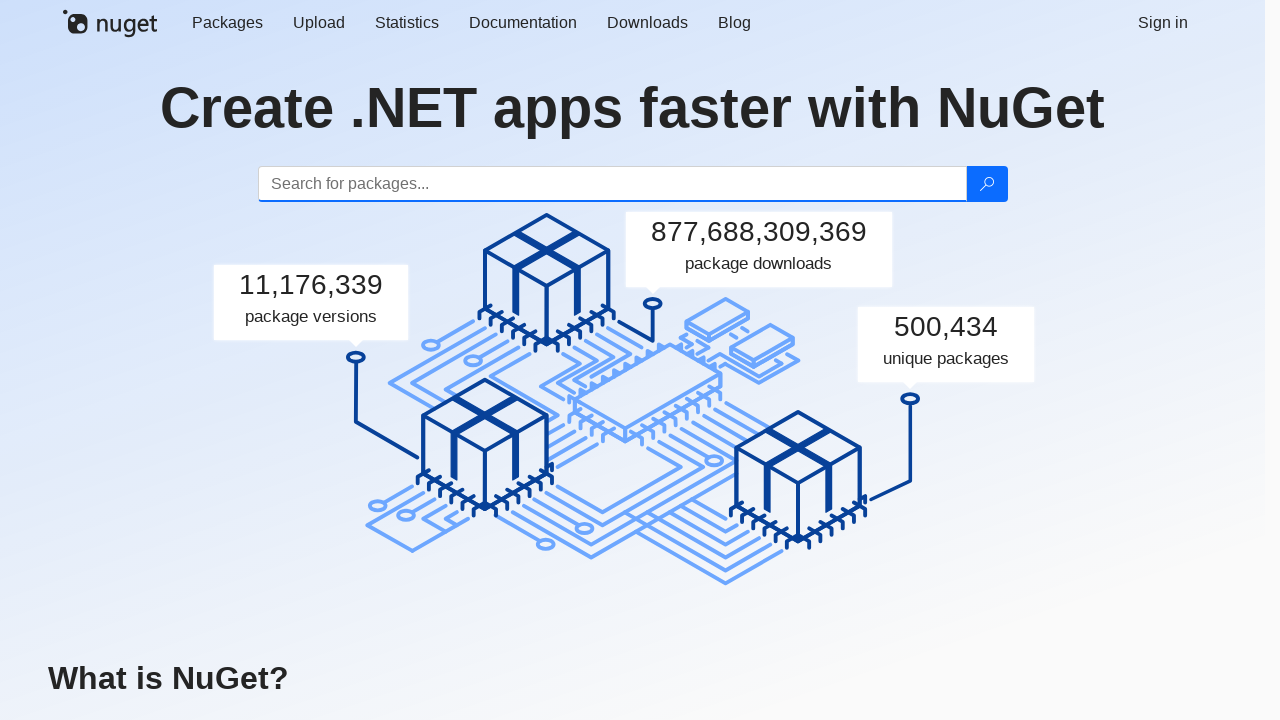

Filled search box with 'yaml' query on #search
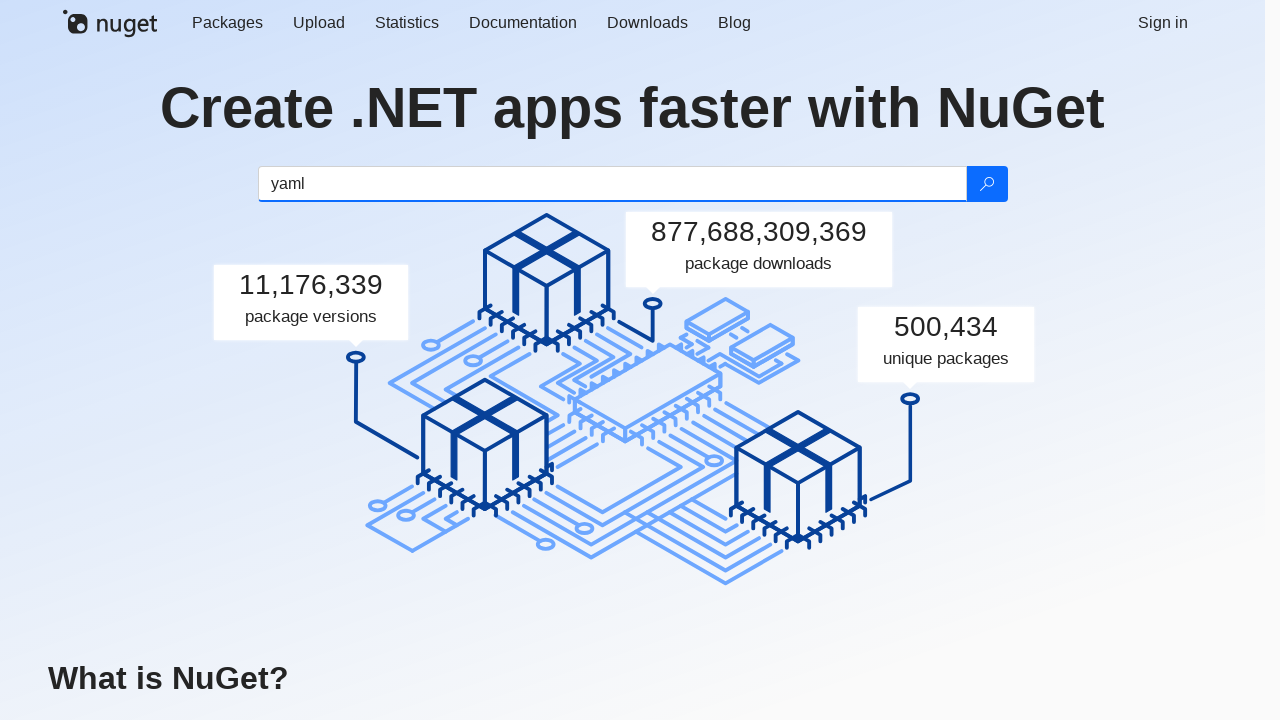

Clicked search button to search for yaml packages at (986, 184) on .btn-search
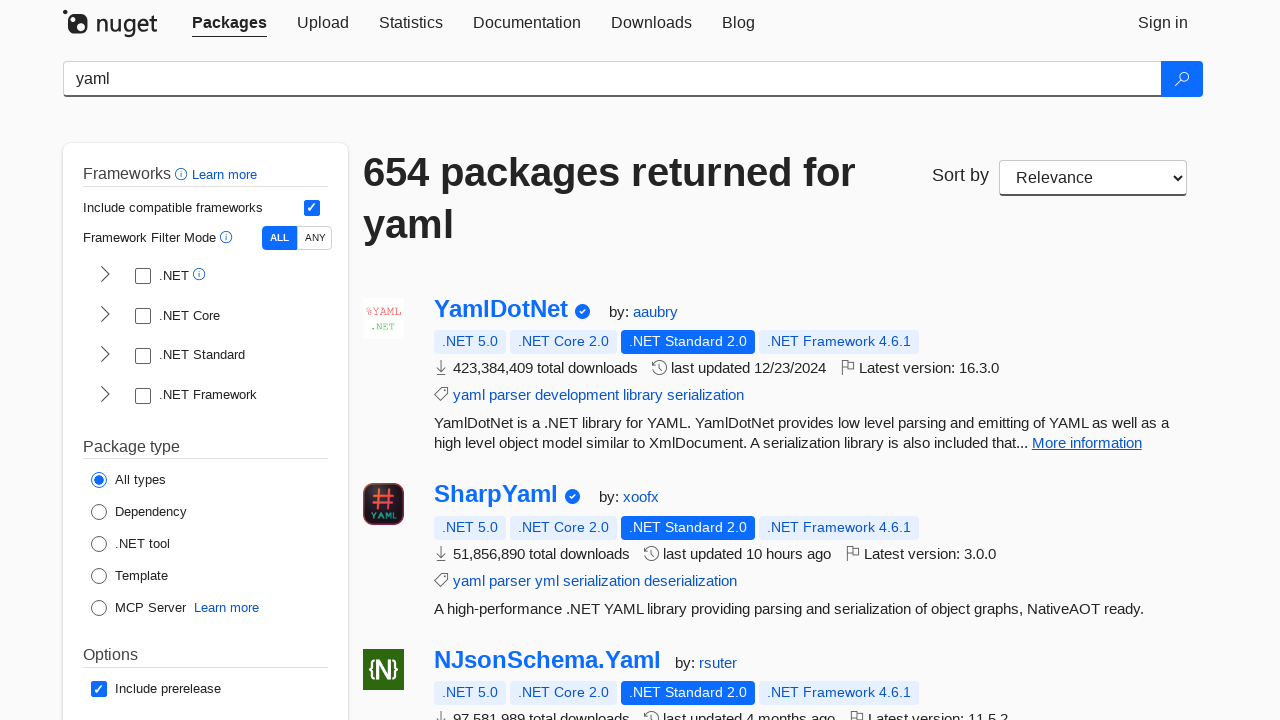

NuGet packages loaded and displayed in search results
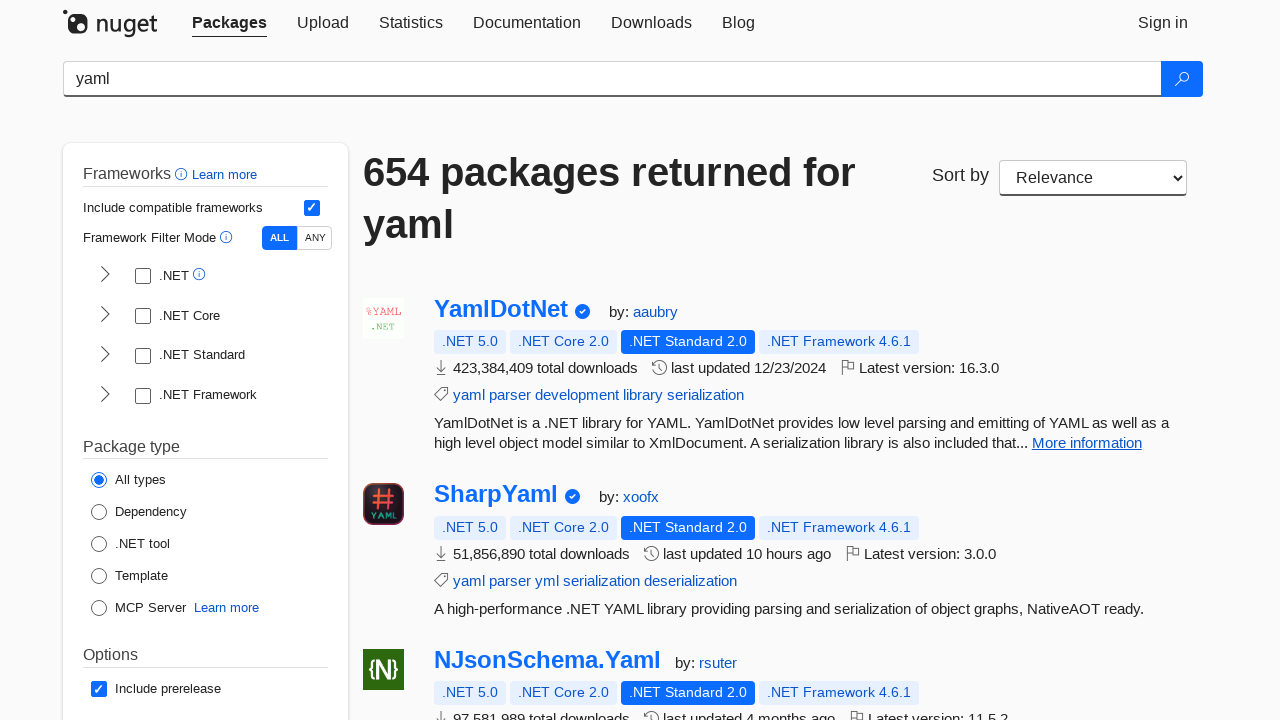

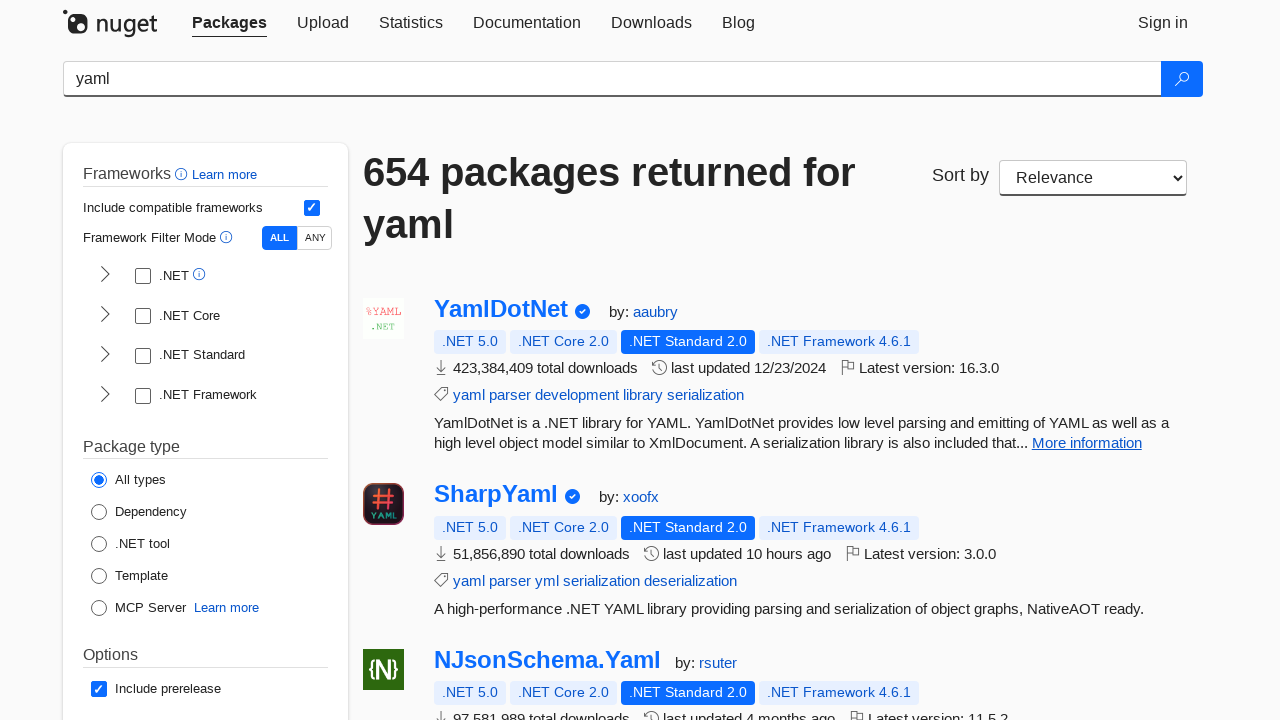